Tests drag and drop functionality on jQuery UI demo page by dragging an element and dropping it onto a target drop zone within an iframe

Starting URL: https://jqueryui.com/droppable/

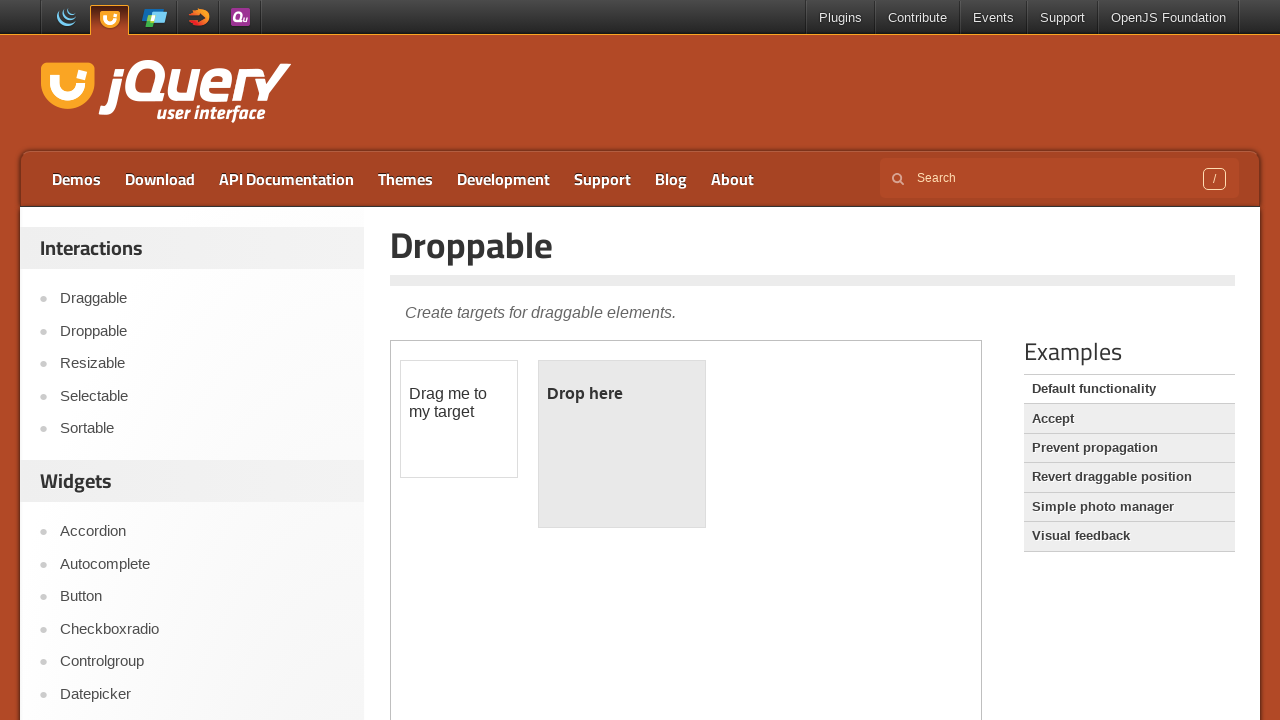

Located demo iframe for drag and drop test
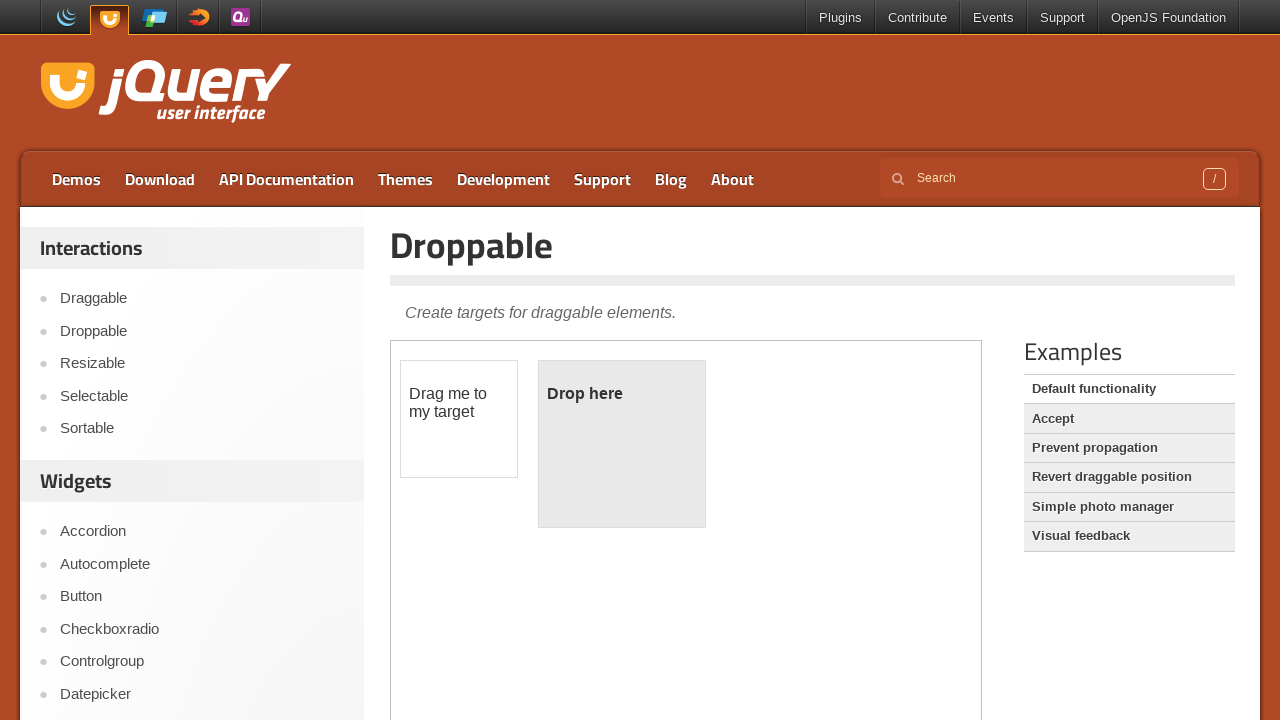

Located draggable element within iframe
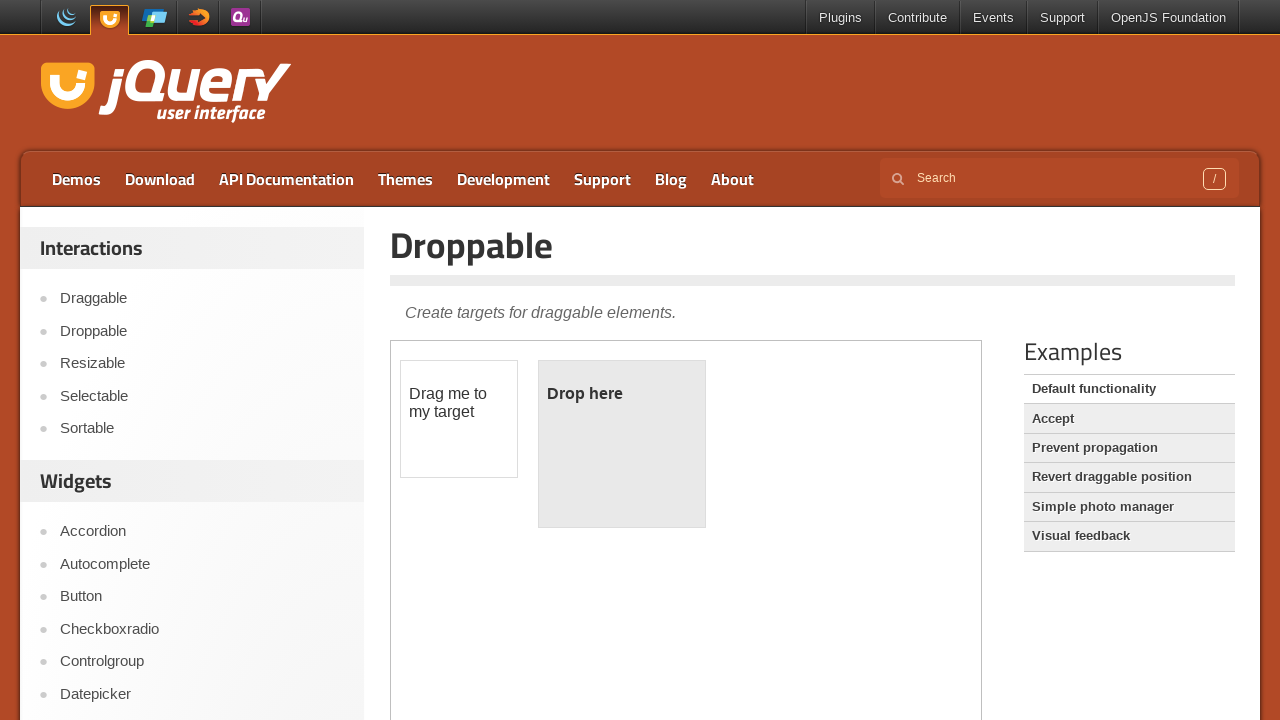

Located droppable target element within iframe
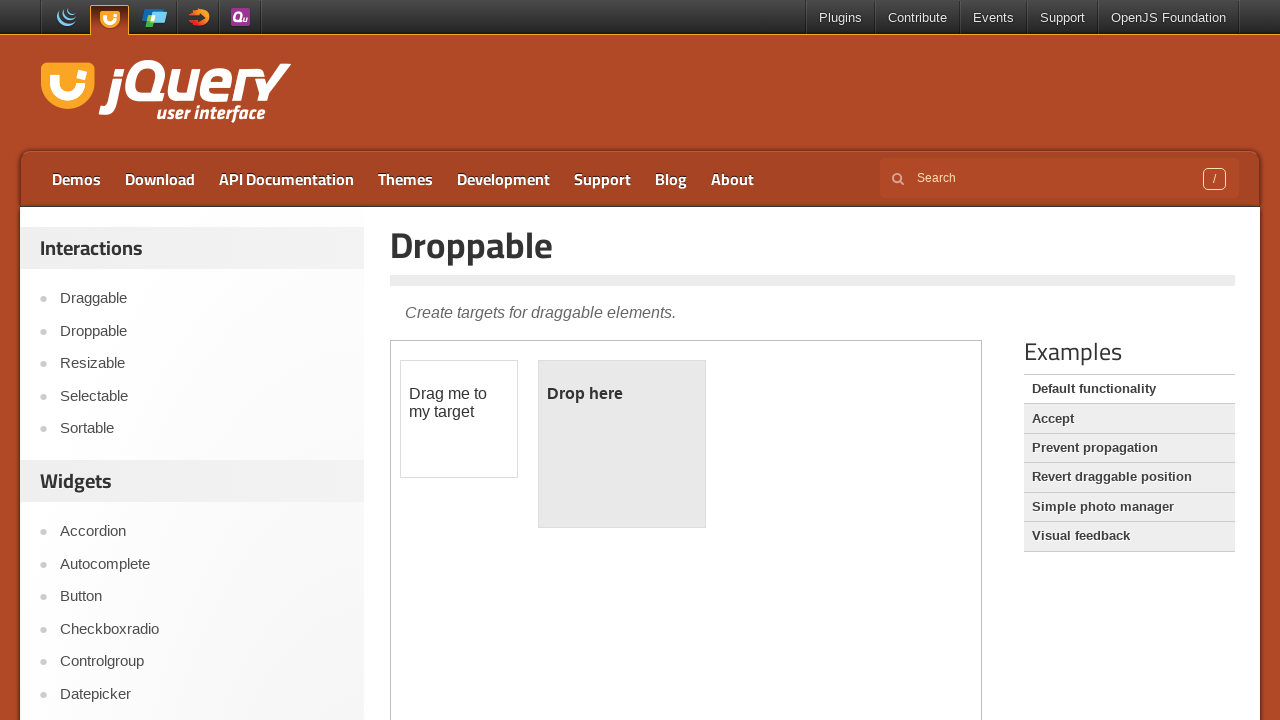

Dragged element and dropped it onto target drop zone at (622, 444)
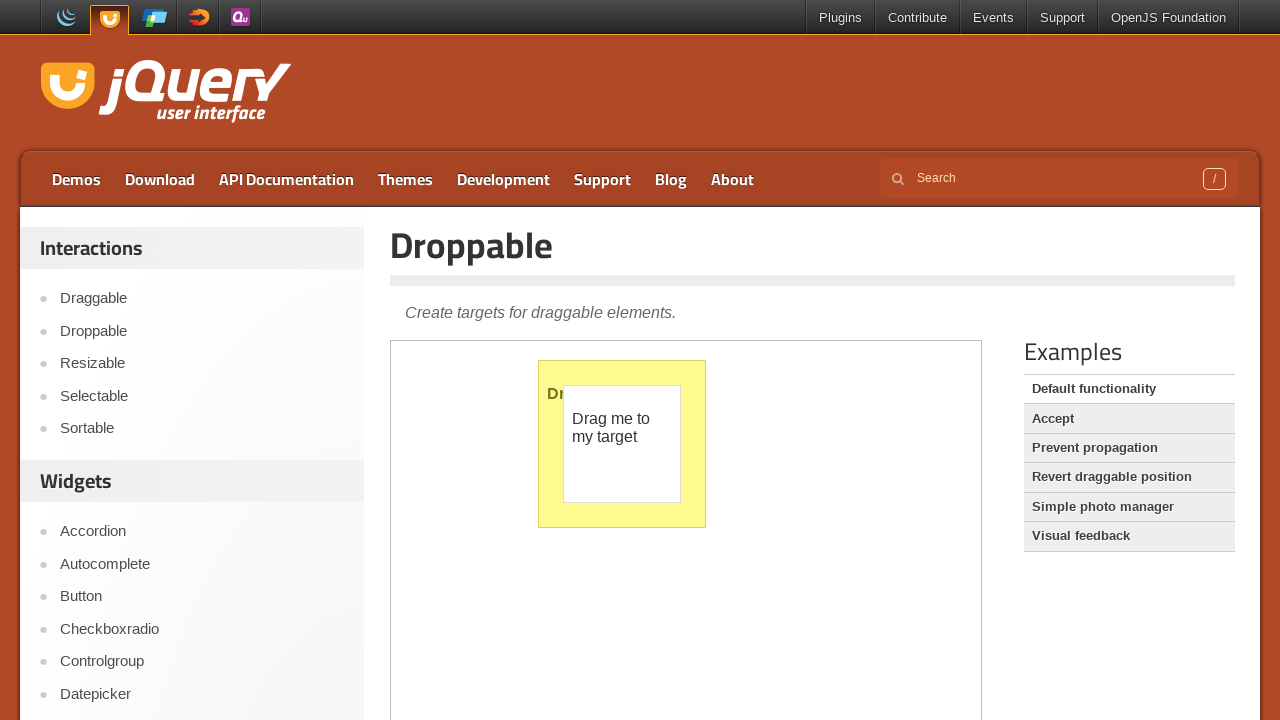

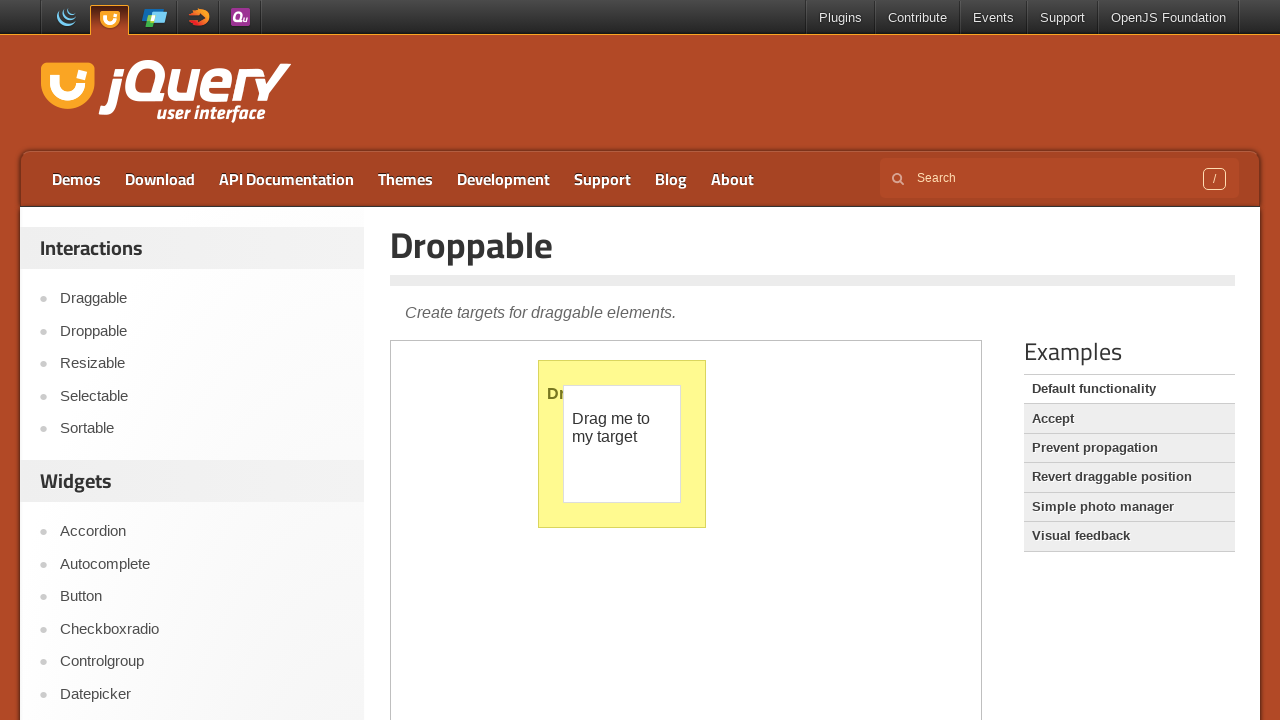